Navigates to the Selenium HQ website and verifies the current URL after any redirects

Starting URL: https://www.seleniumhq.org

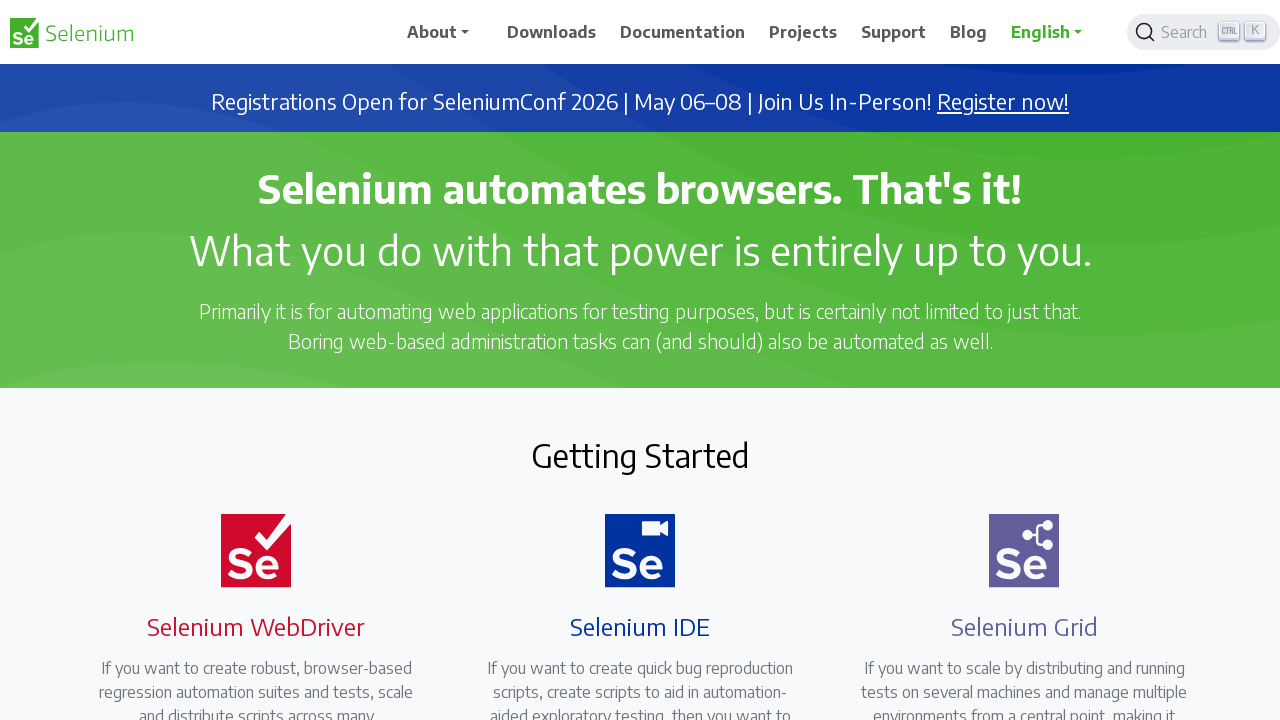

Navigated to https://www.seleniumhq.org
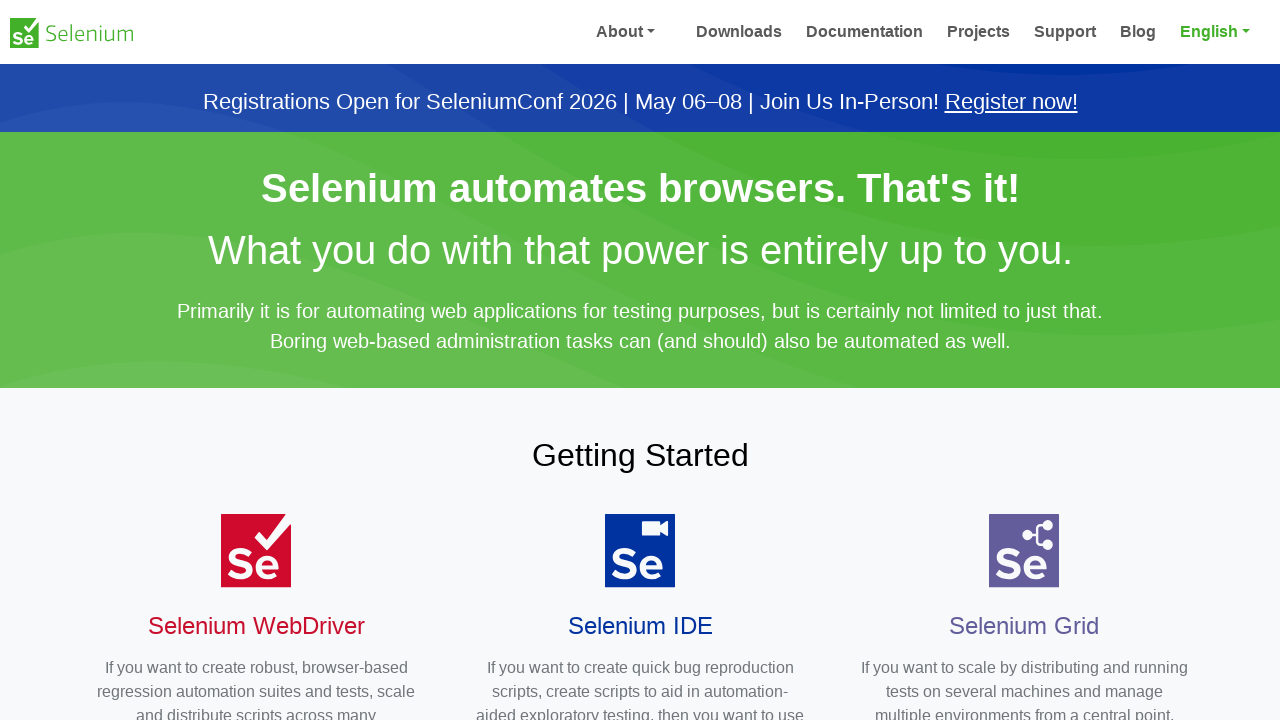

Page fully loaded after network idle
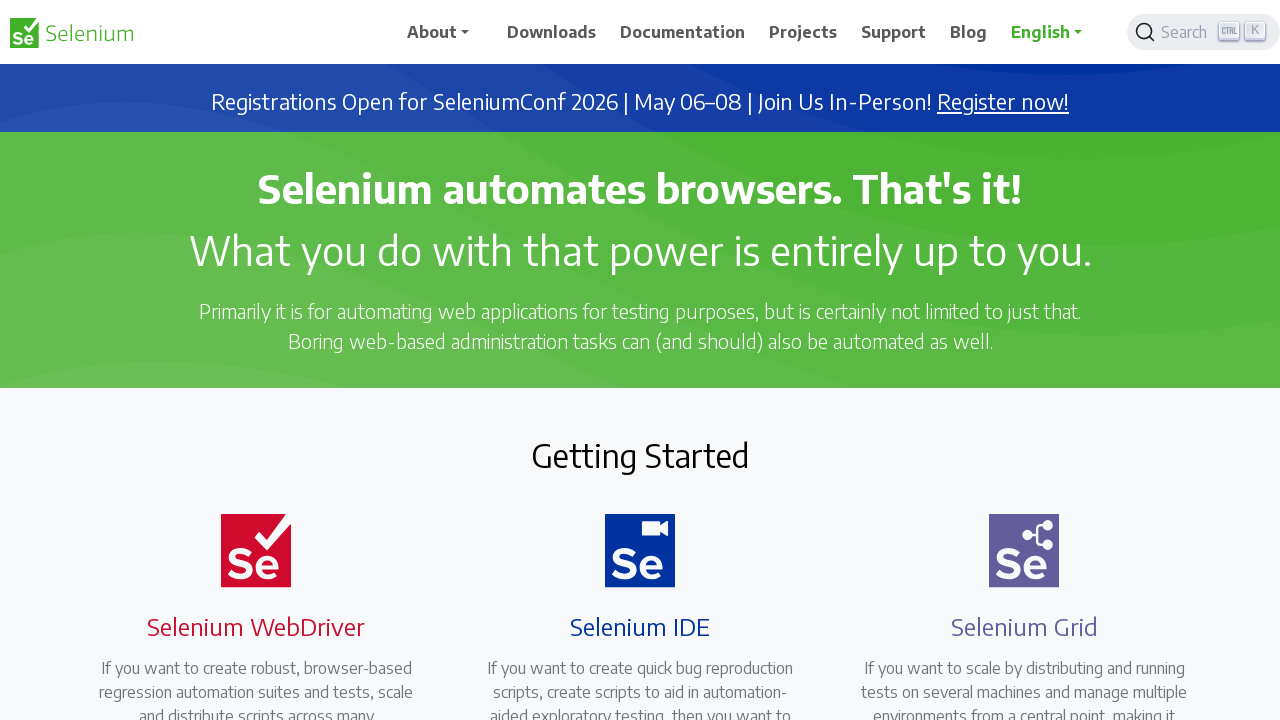

Retrieved current URL: https://www.selenium.dev/
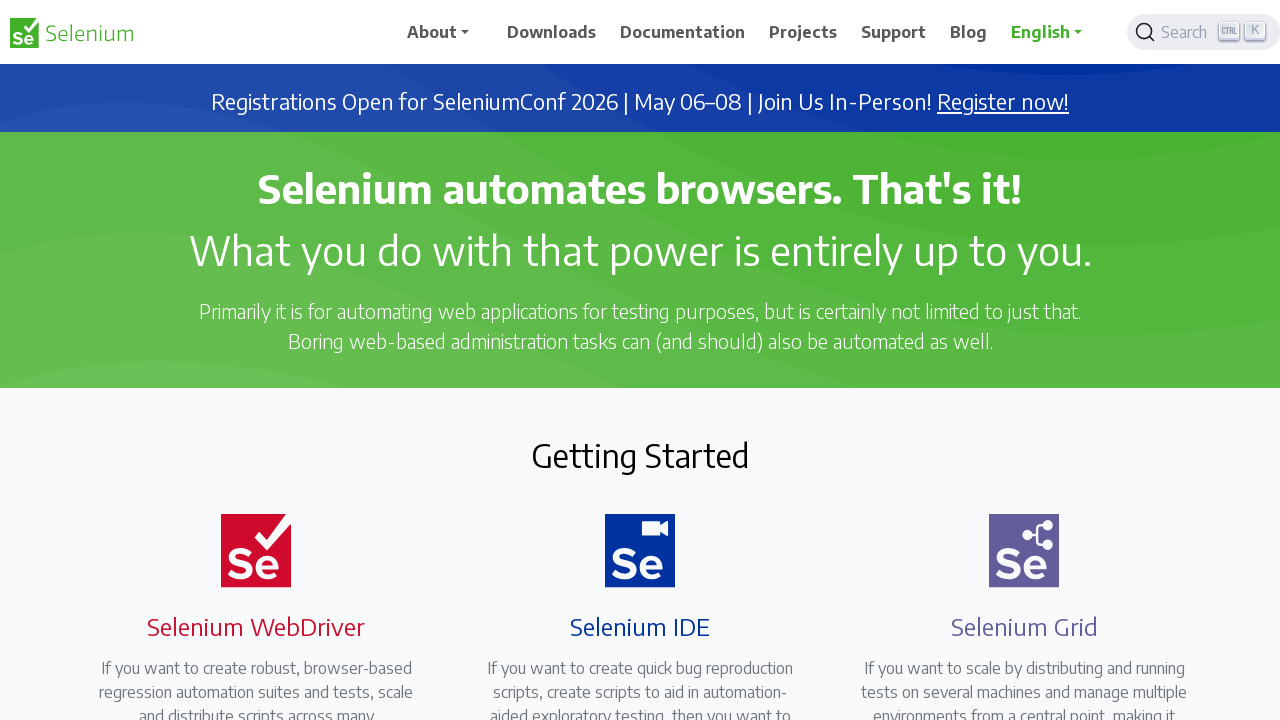

Verified current URL is https://www.selenium.dev/ after redirect
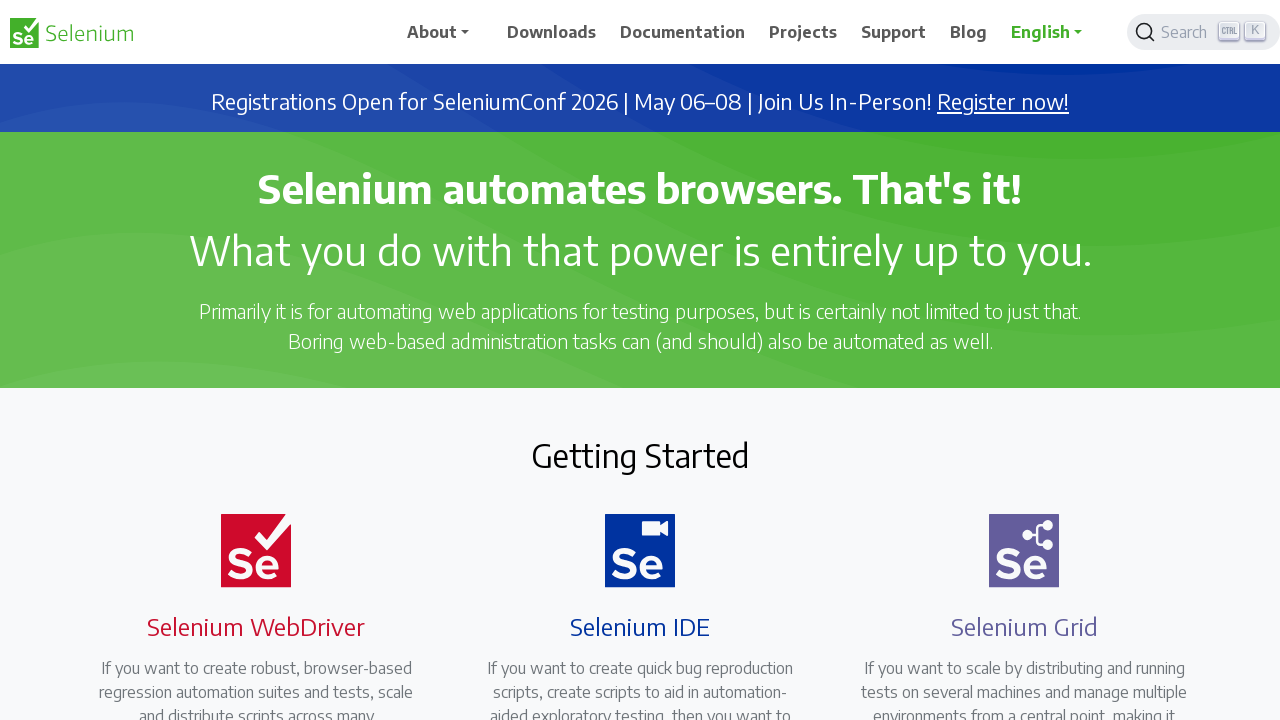

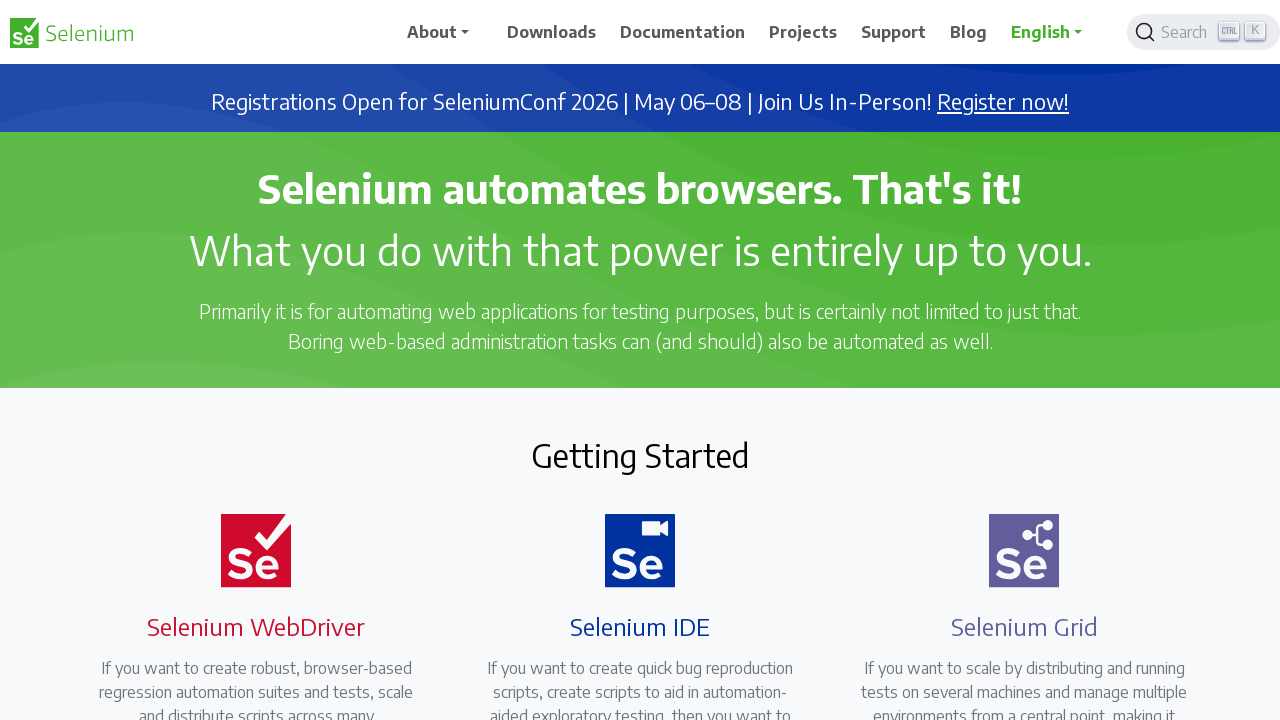